Tests quote form submission with first and third checkboxes selected

Starting URL: https://removalsorpington.co.uk/

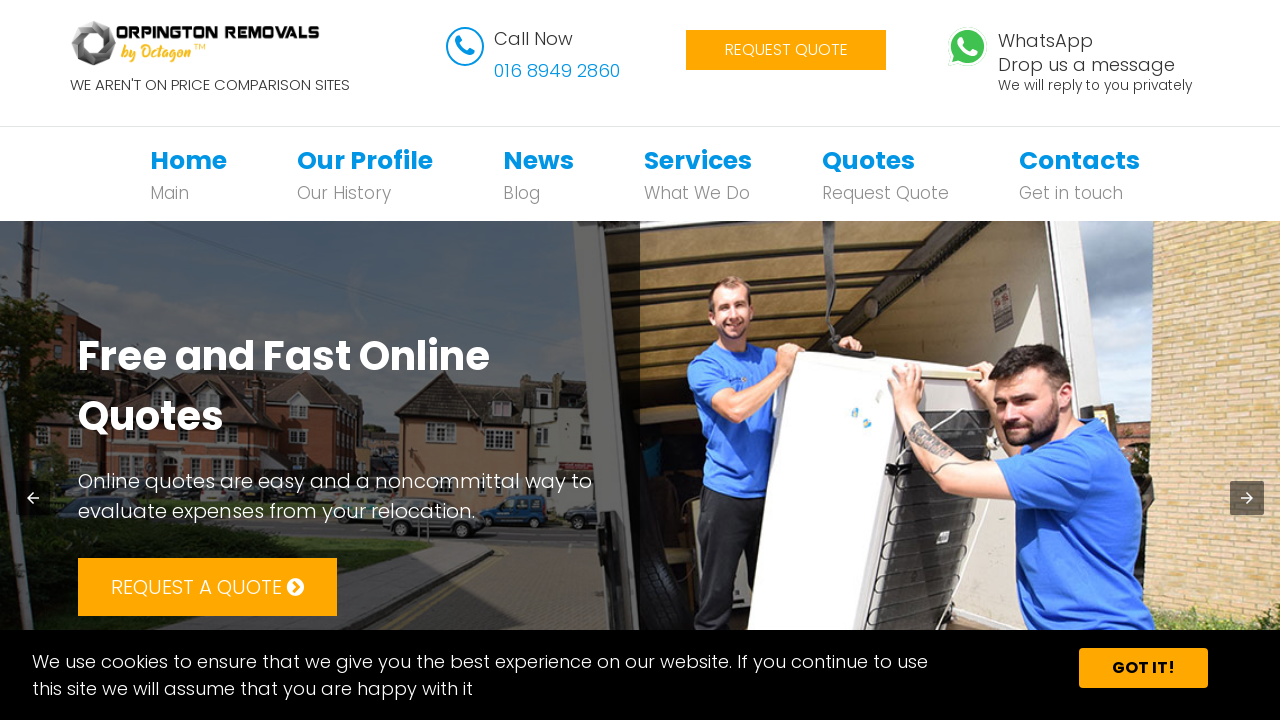

Clicked on Quote navigation link at (868, 160) on xpath=//*[@id='bs-example-navbar-collapse-1']/ul/li[5]/a
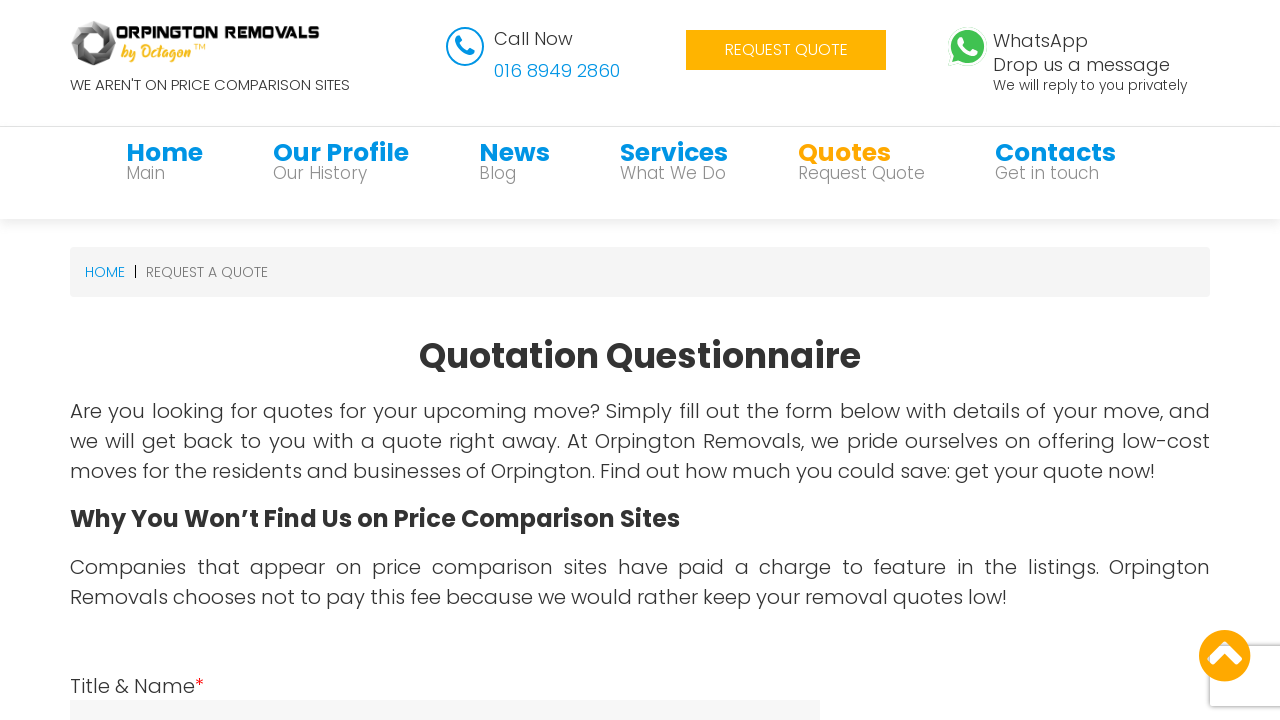

Quote form loaded
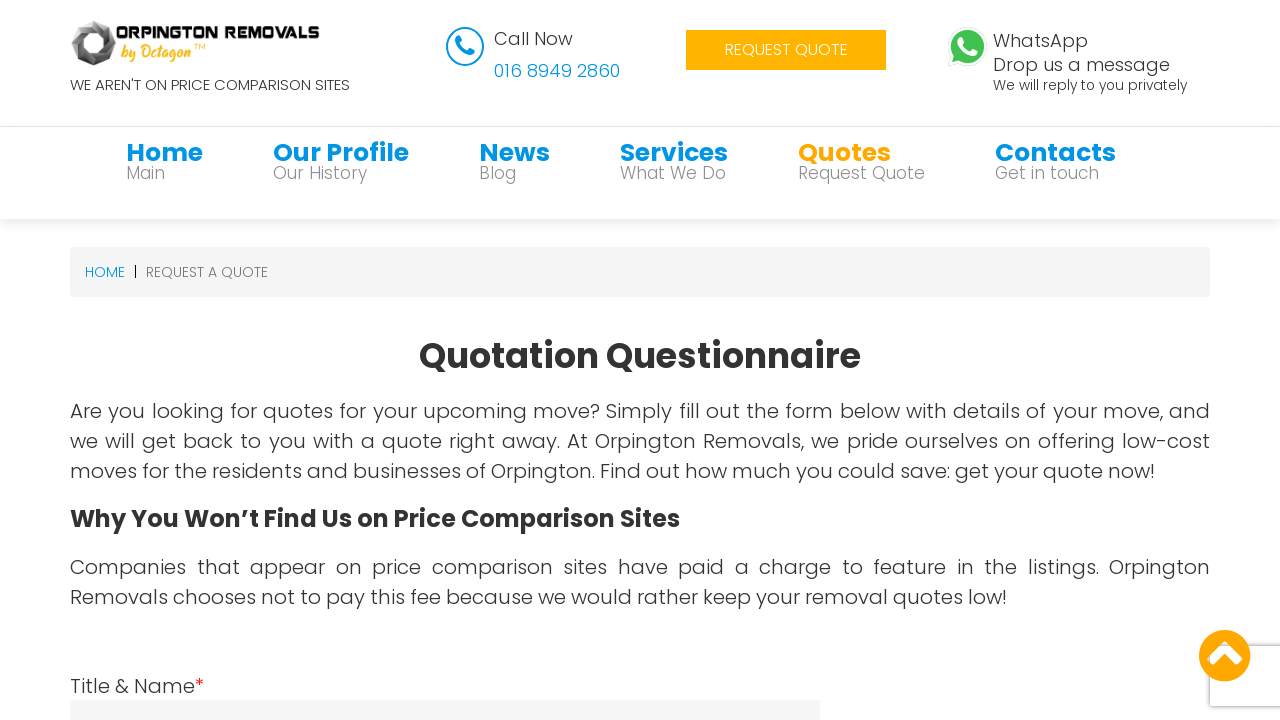

Filled name field with 'David' on #name
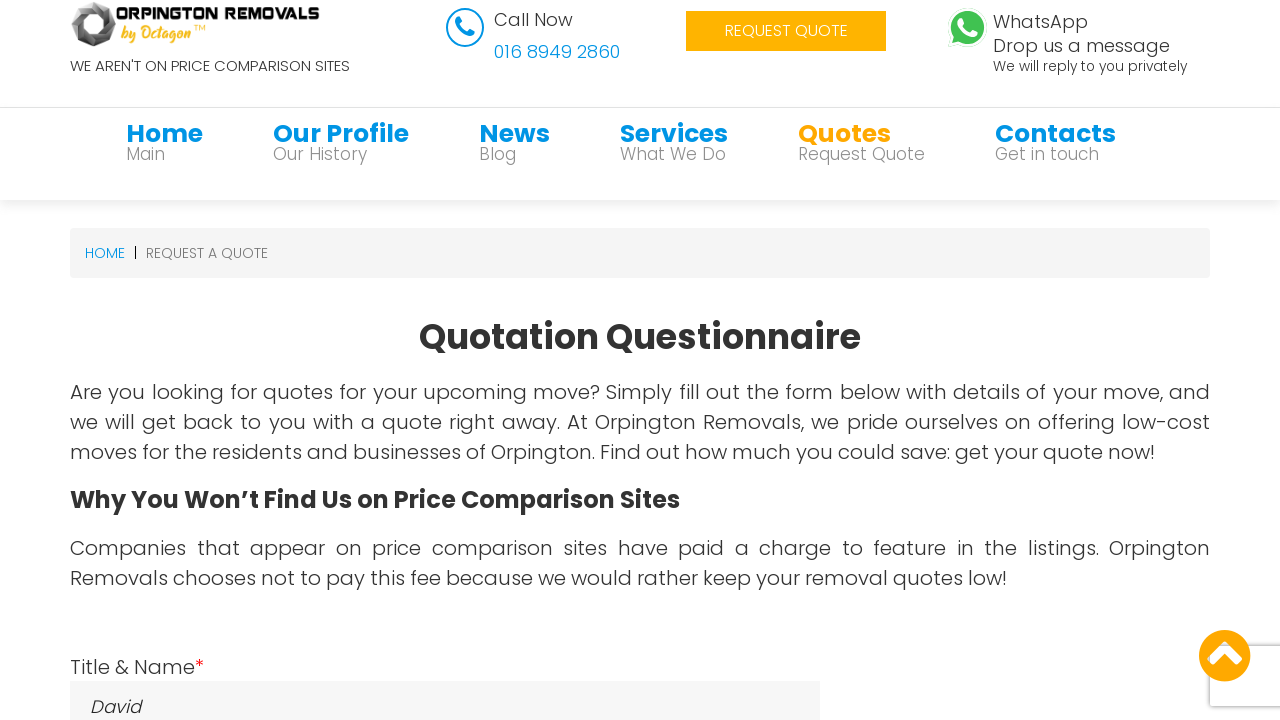

Filled telephone field with '01234567894' on #telephone
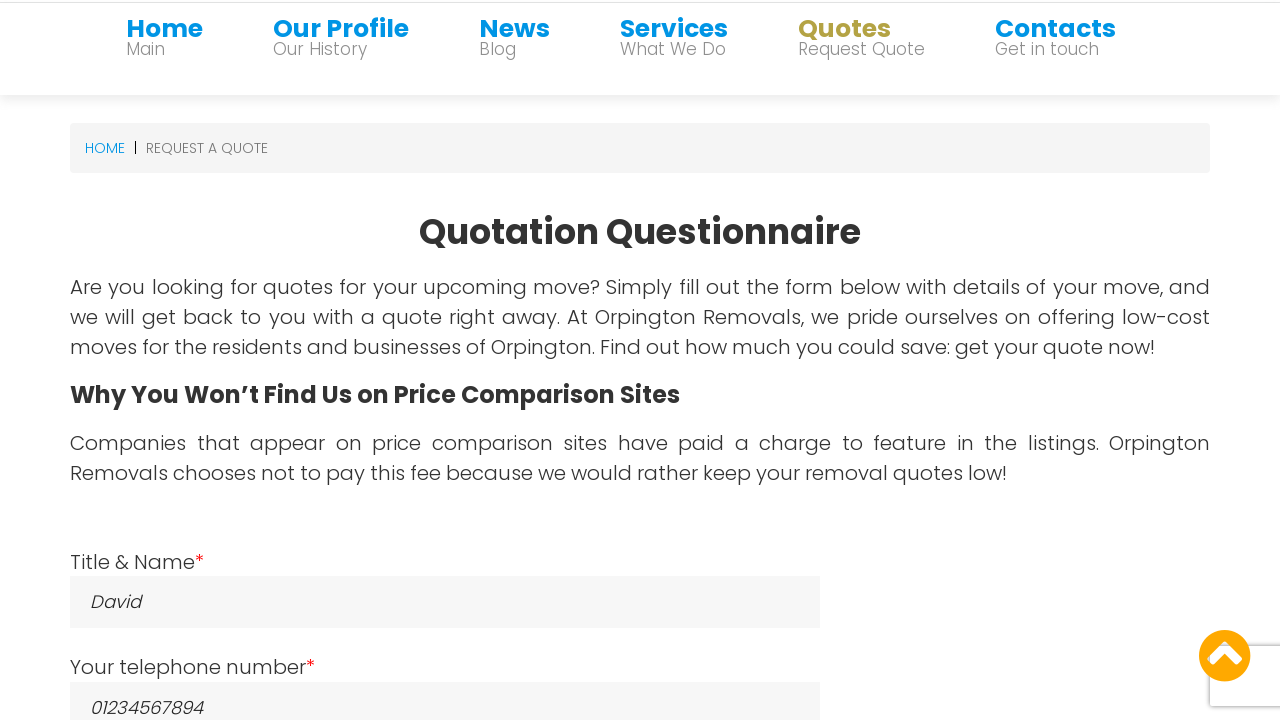

Filled email field with 'andrewsdaniel049@gmail.com' on #email
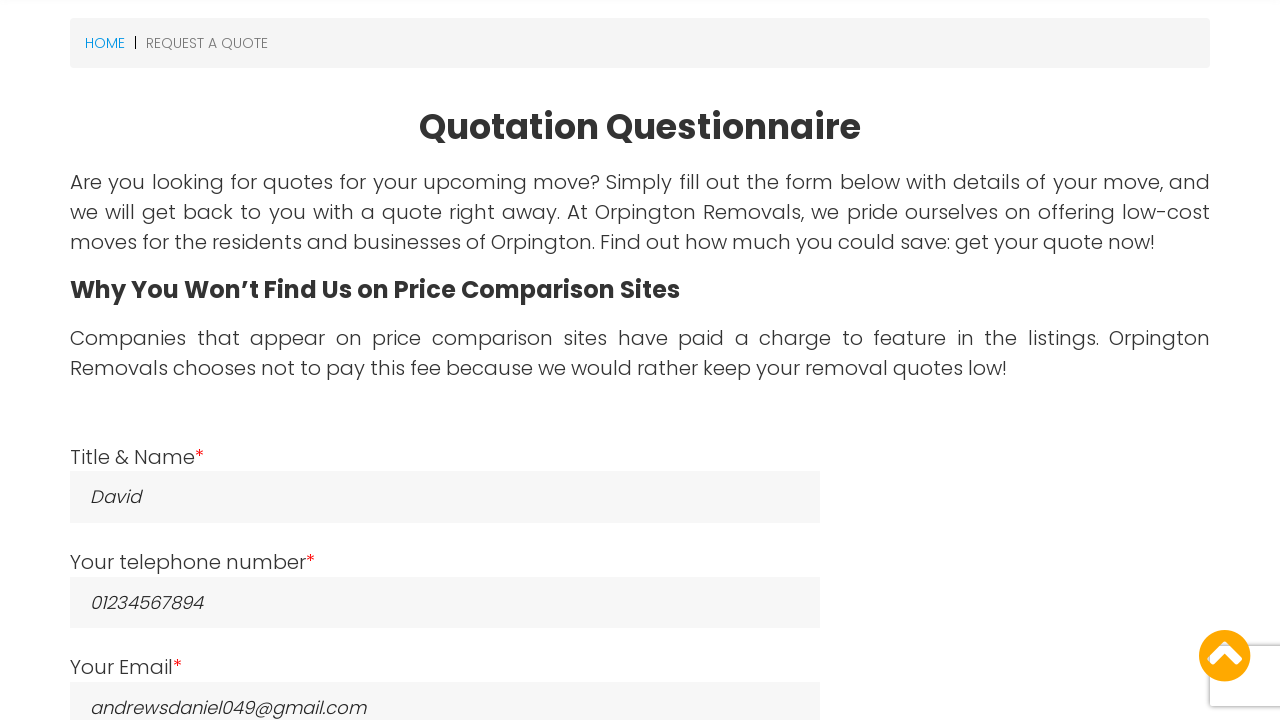

Filled from field with 'East London, London, E' on #from
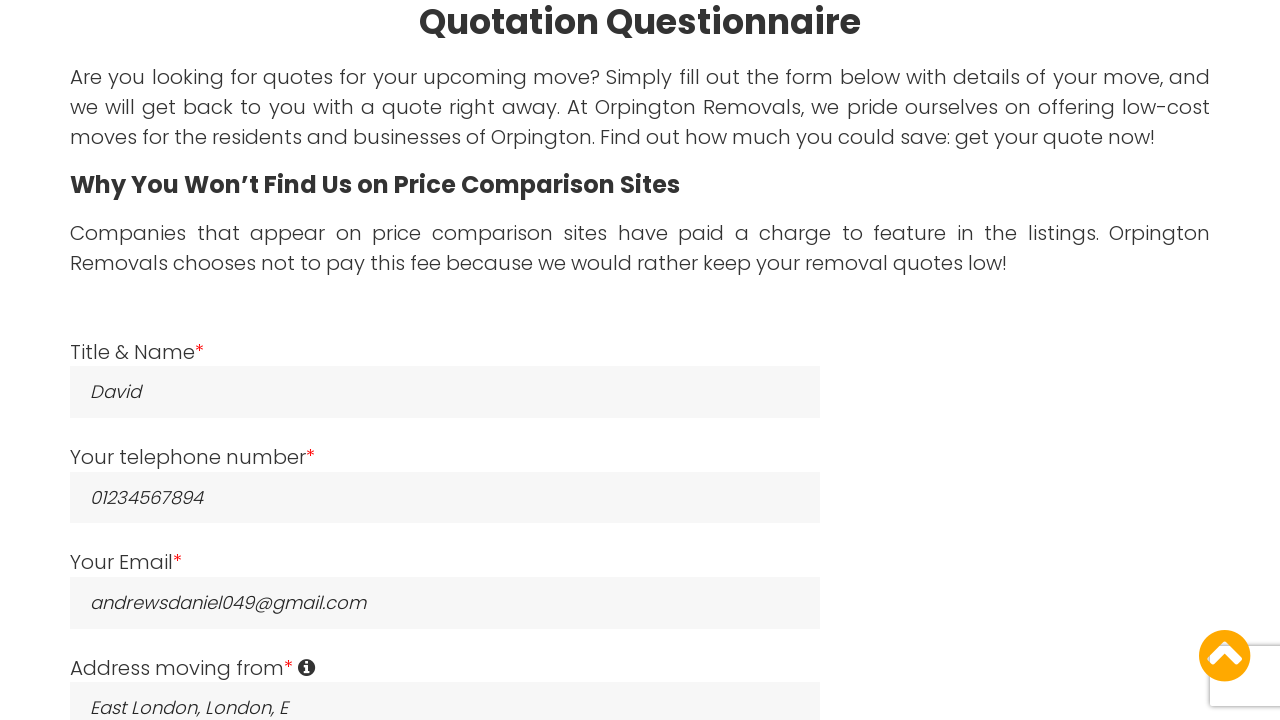

Filled destination field with 'Boltan, Boltan, BL' on #destination
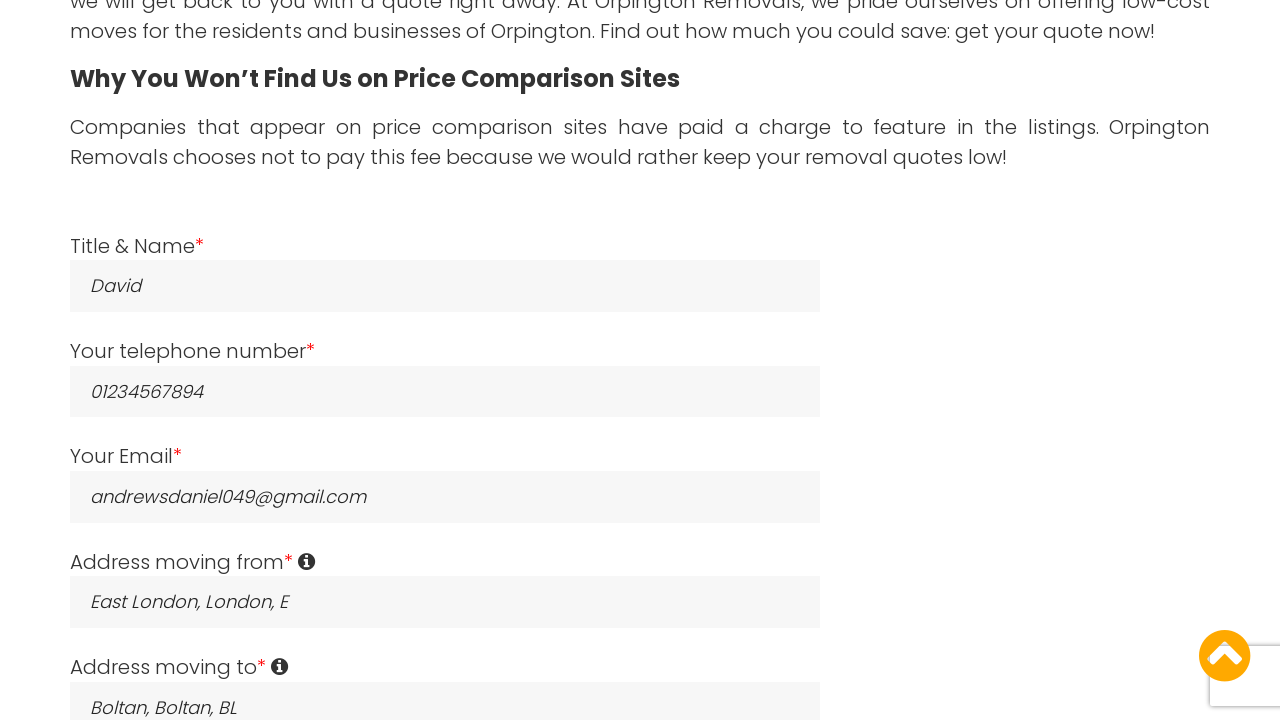

Filled date field with '28/09/2022' on #date
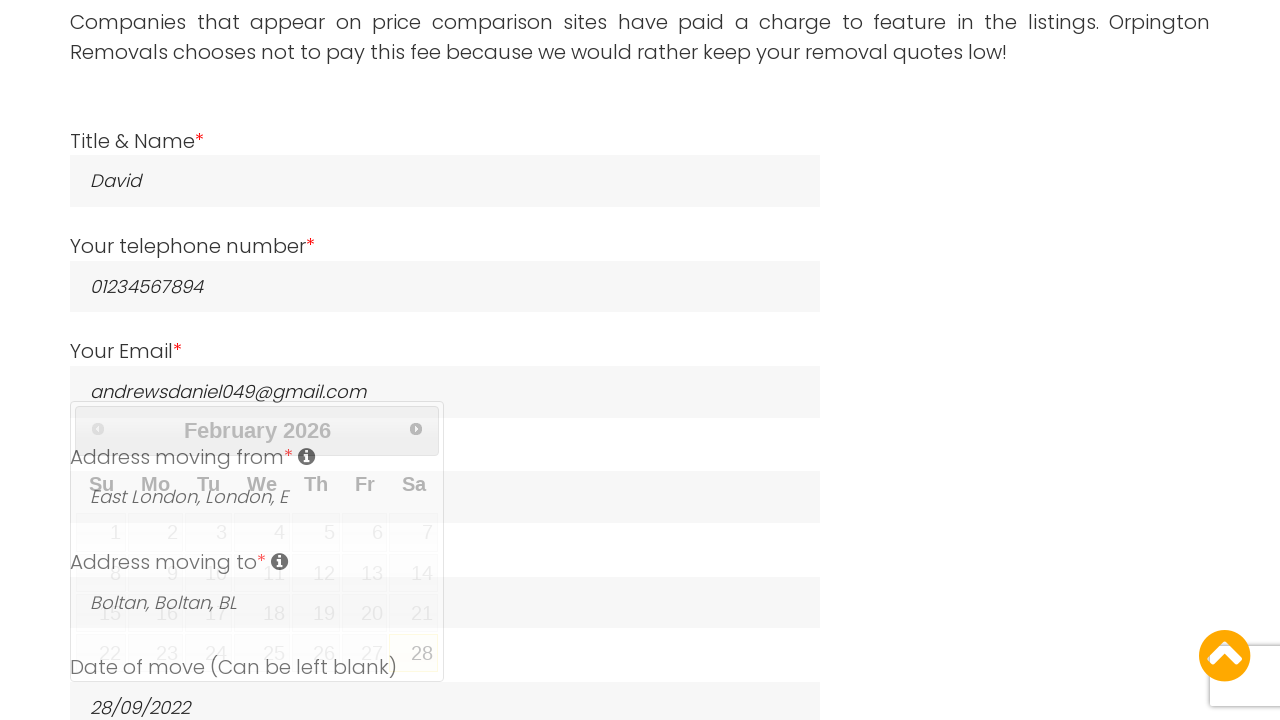

Filled number of moving field with '05' on #number_of_moving
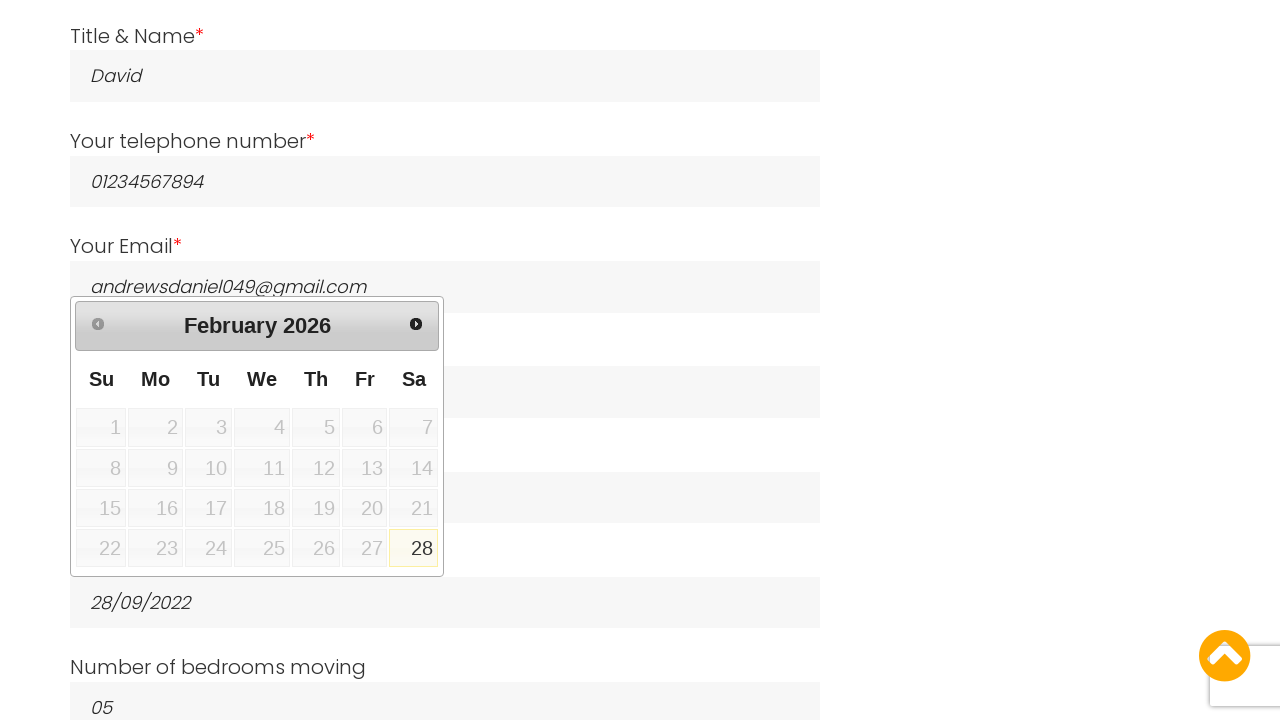

Filled furniture list field with 'Bed,Sofa,TV' on #furniture_list
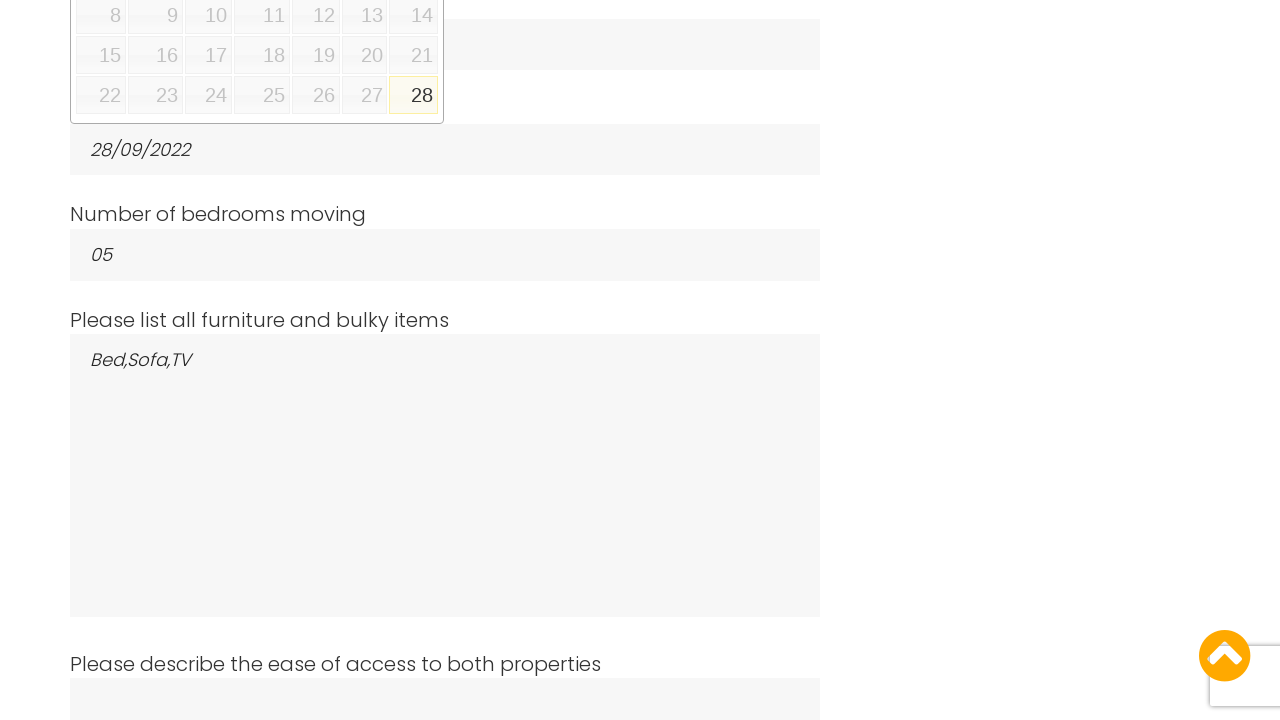

Filled ease of access field with 'separate the part of furnitures' on #ease_access
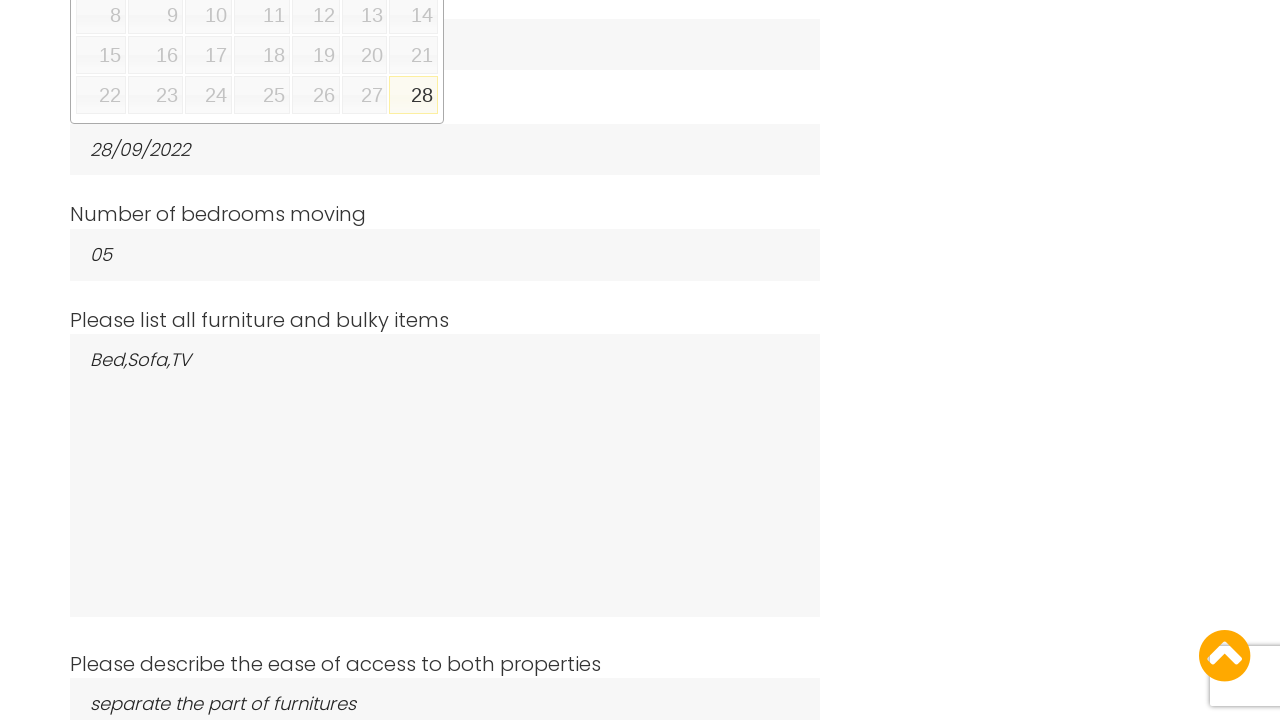

Clicked first checkbox at (76, 361) on #myCheckboxes
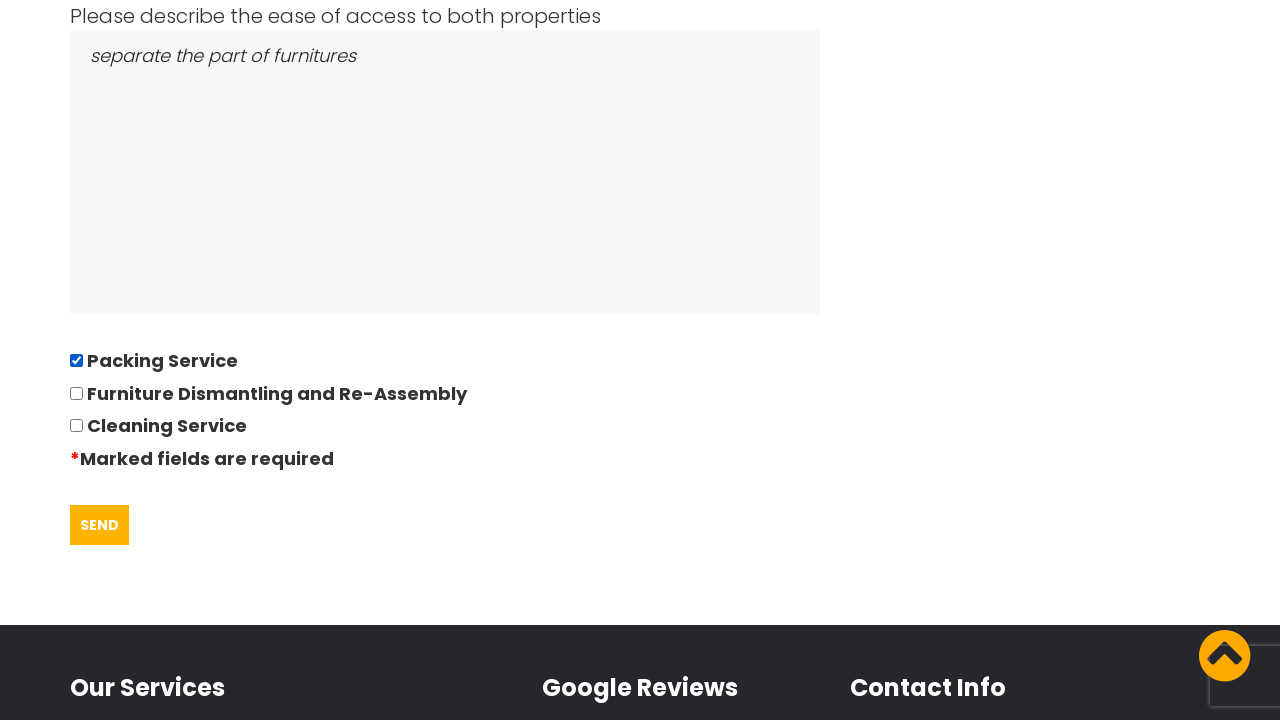

Clicked third checkbox for cleaning service at (76, 426) on xpath=//*[@id='myCheckboxes' and @value='cleaning service']
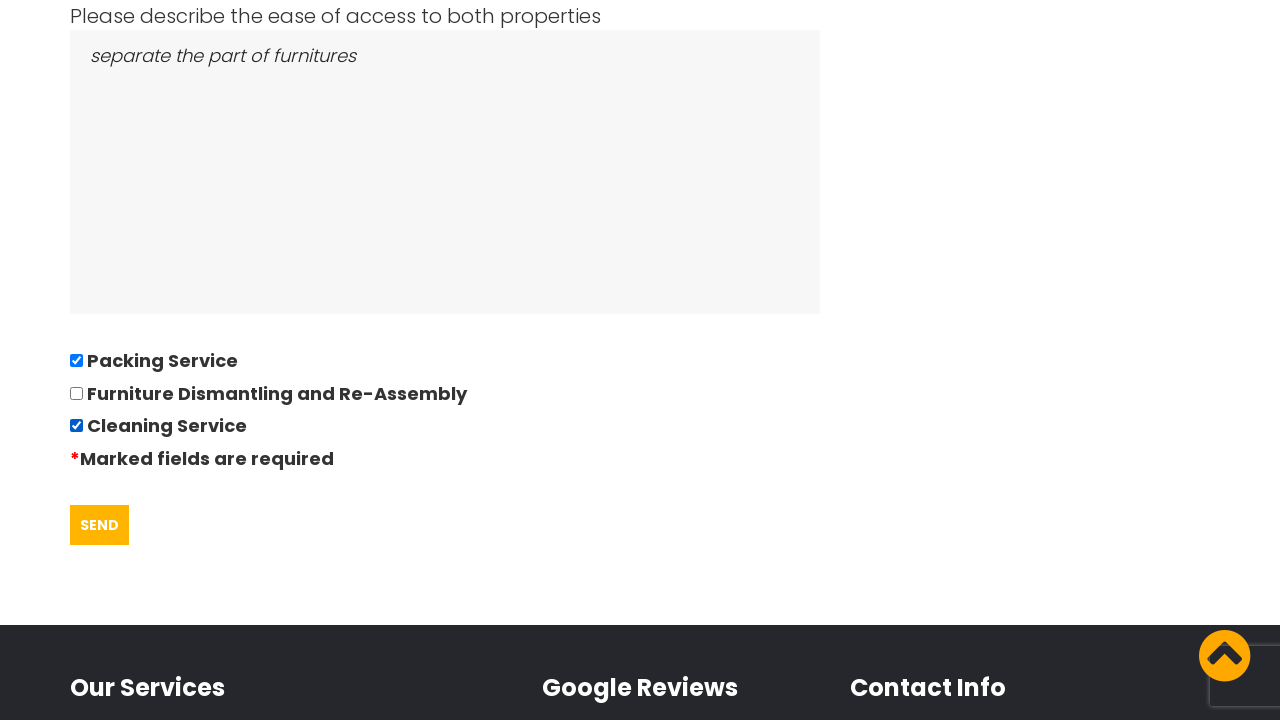

Clicked submit button to submit quote form at (100, 525) on #submitQuote
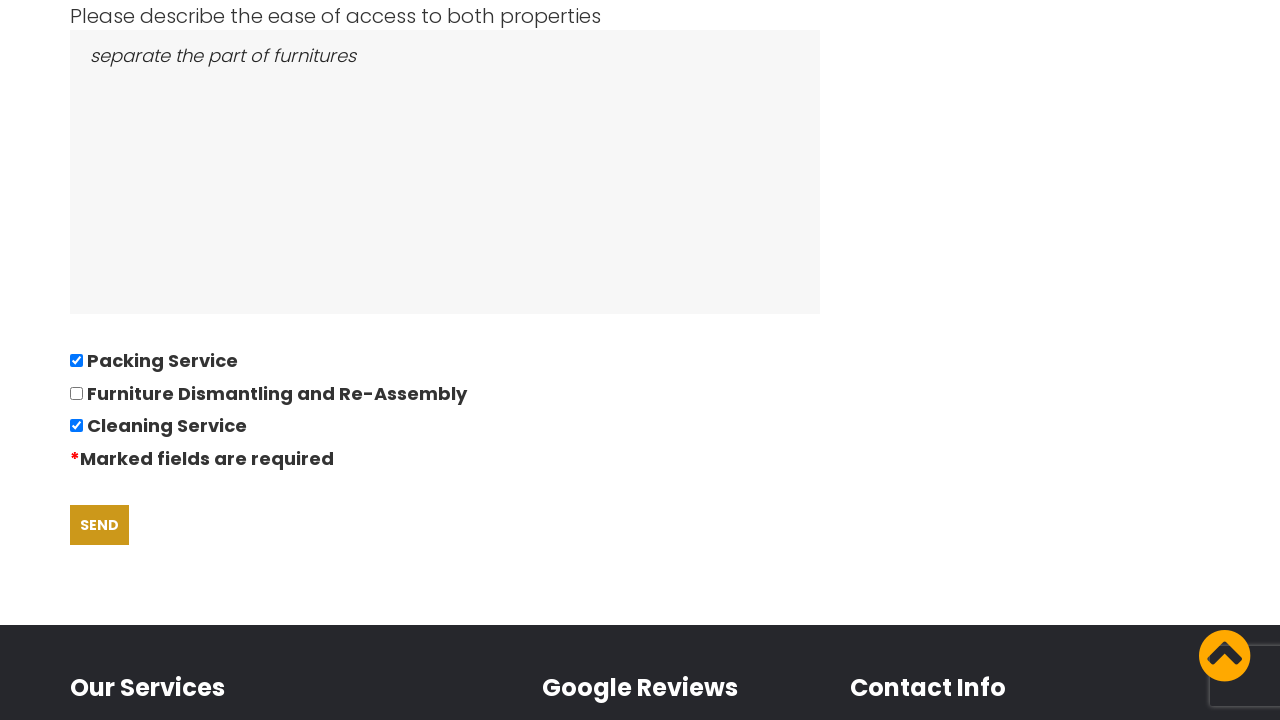

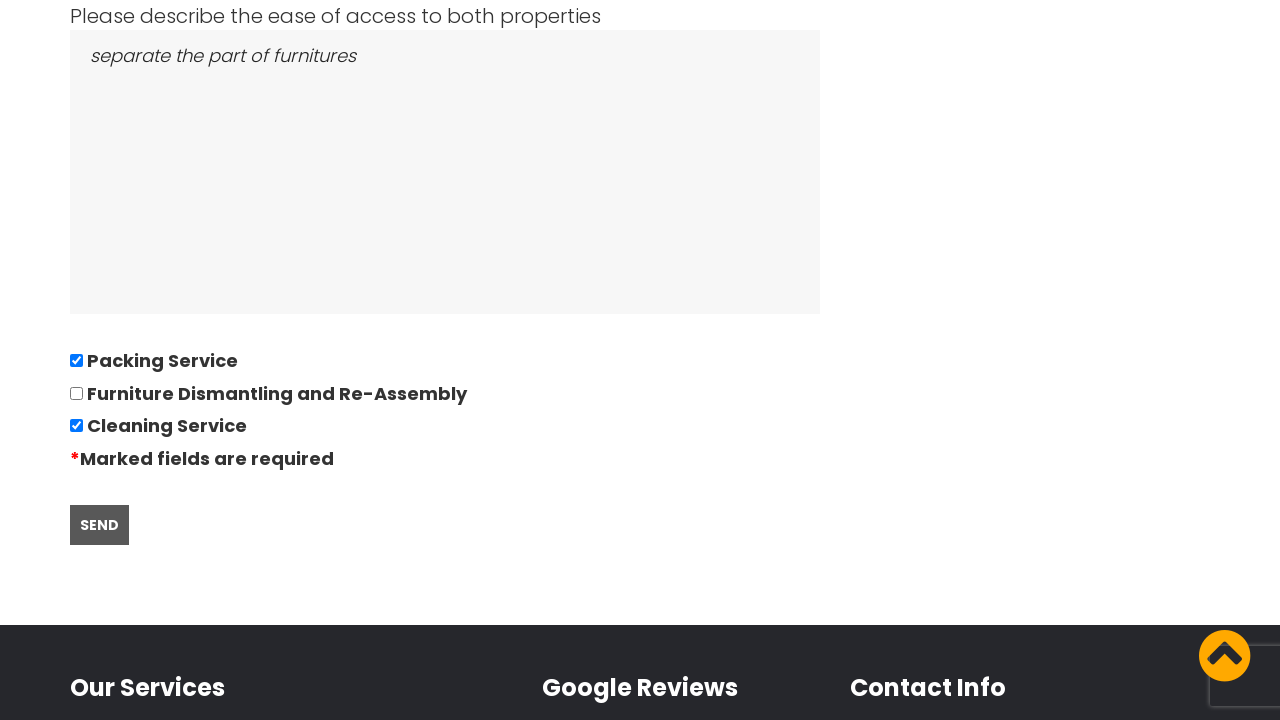